Tests that entered text is trimmed when saving edits

Starting URL: https://demo.playwright.dev/todomvc

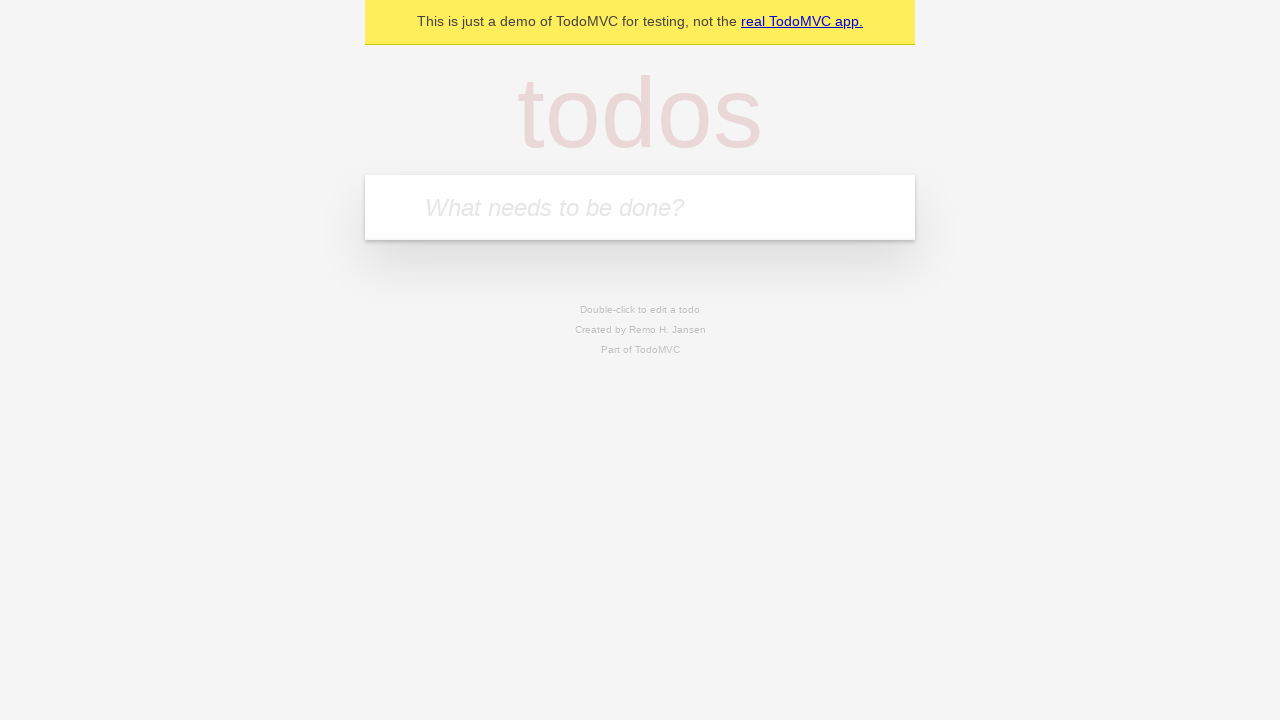

Navigated to TodoMVC demo application
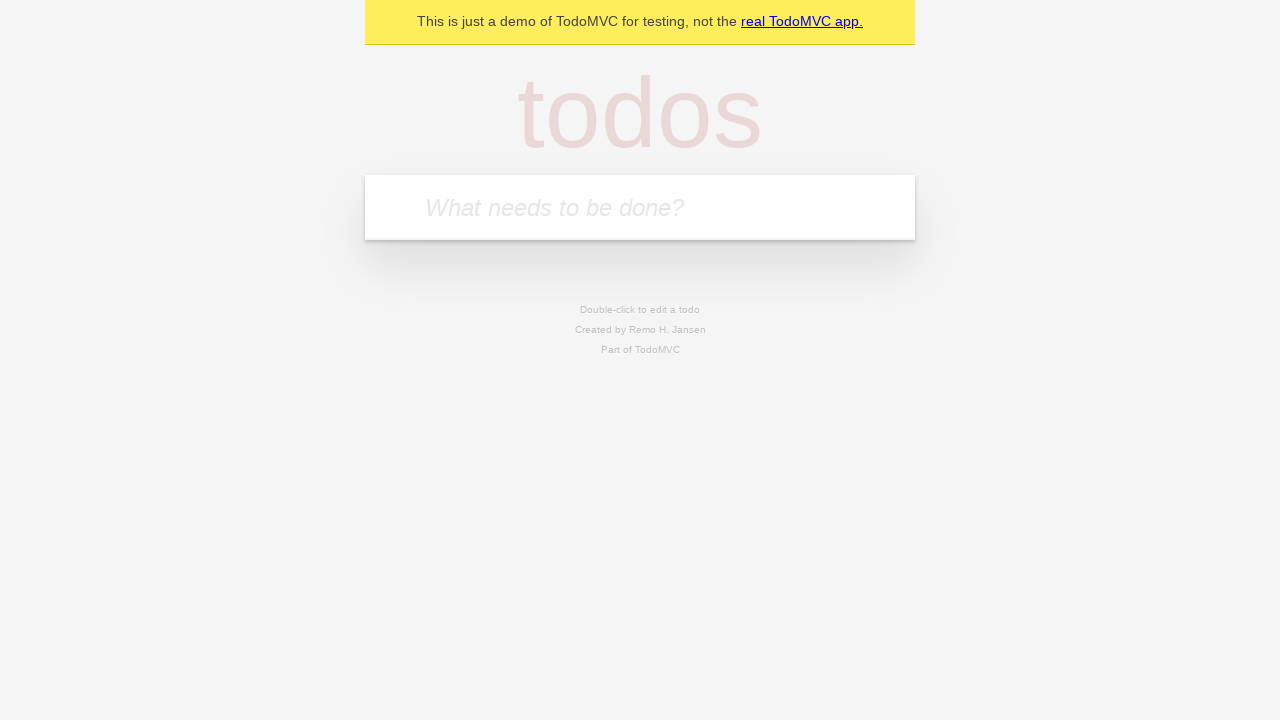

Filled first todo input with 'buy some cheese' on internal:attr=[placeholder="What needs to be done?"i]
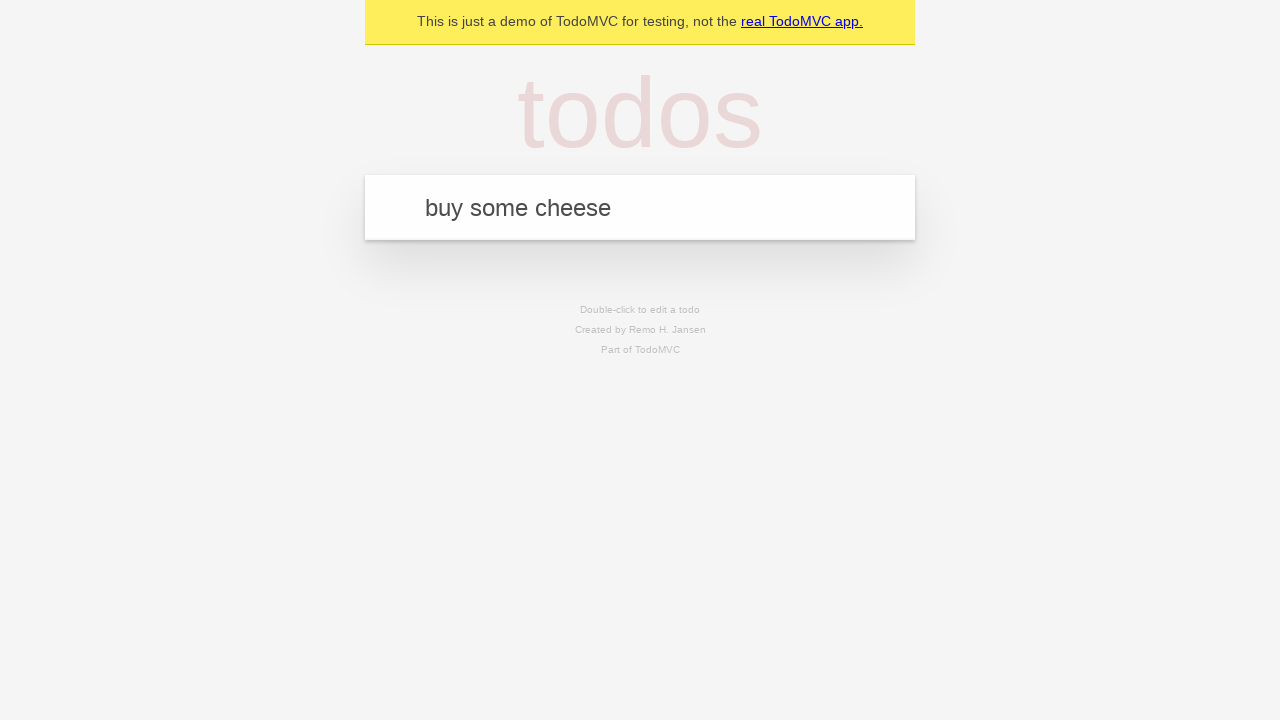

Pressed Enter to create first todo item on internal:attr=[placeholder="What needs to be done?"i]
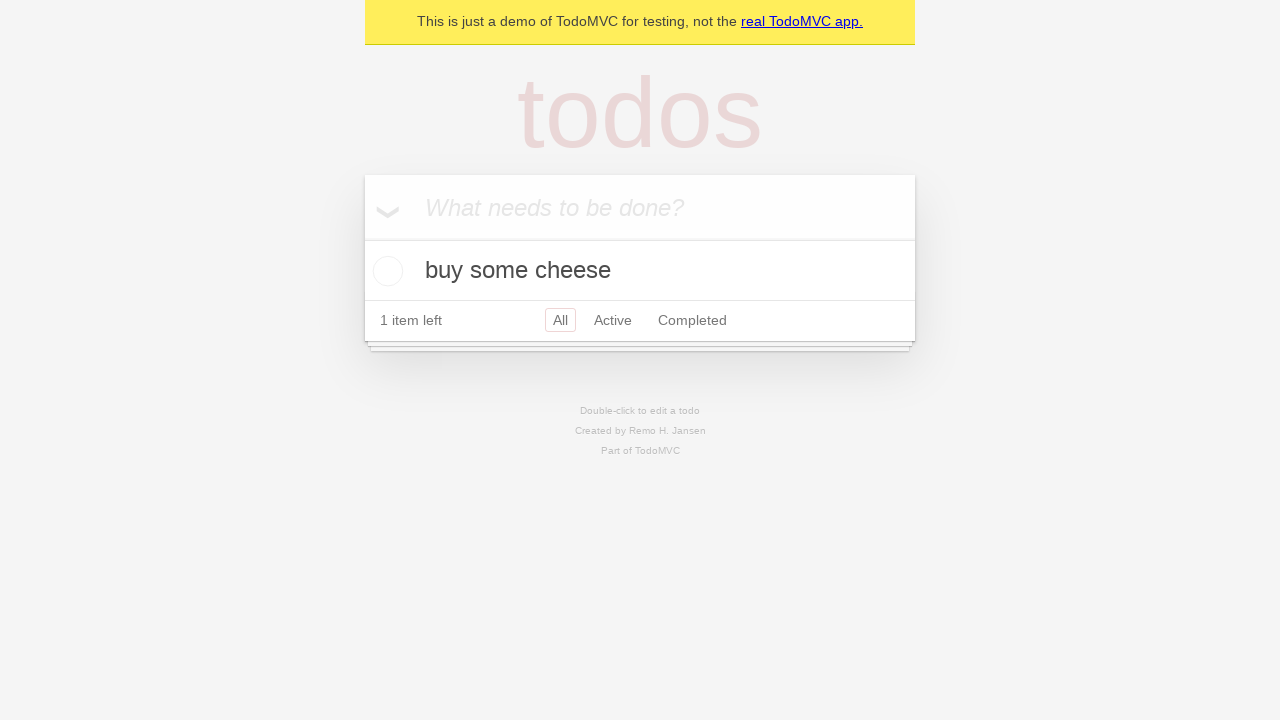

Filled second todo input with 'feed the cat' on internal:attr=[placeholder="What needs to be done?"i]
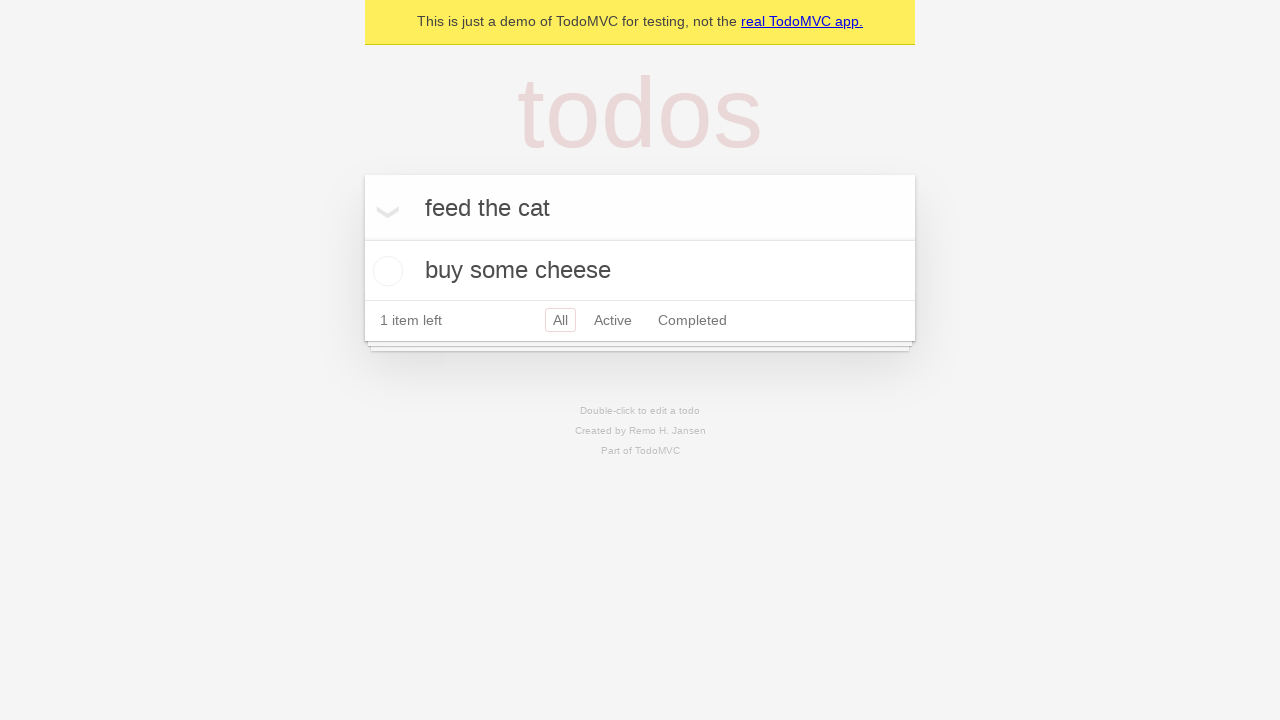

Pressed Enter to create second todo item on internal:attr=[placeholder="What needs to be done?"i]
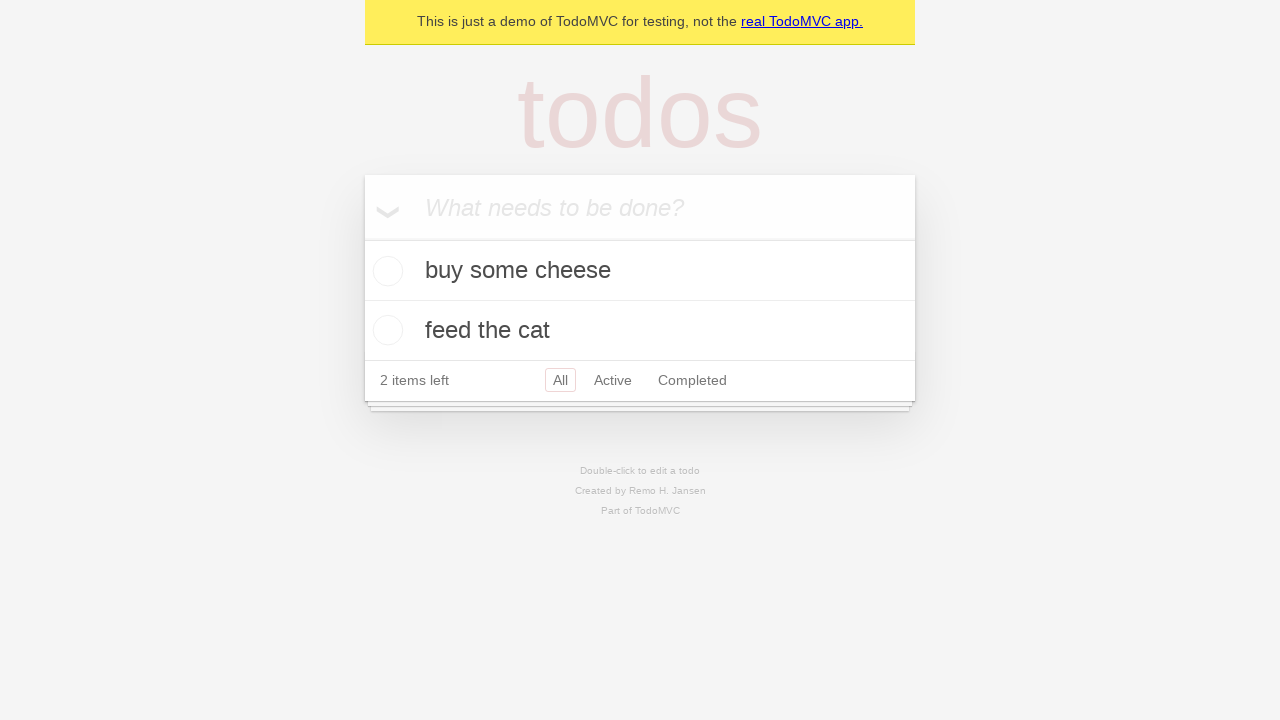

Filled third todo input with 'book a doctors appointment' on internal:attr=[placeholder="What needs to be done?"i]
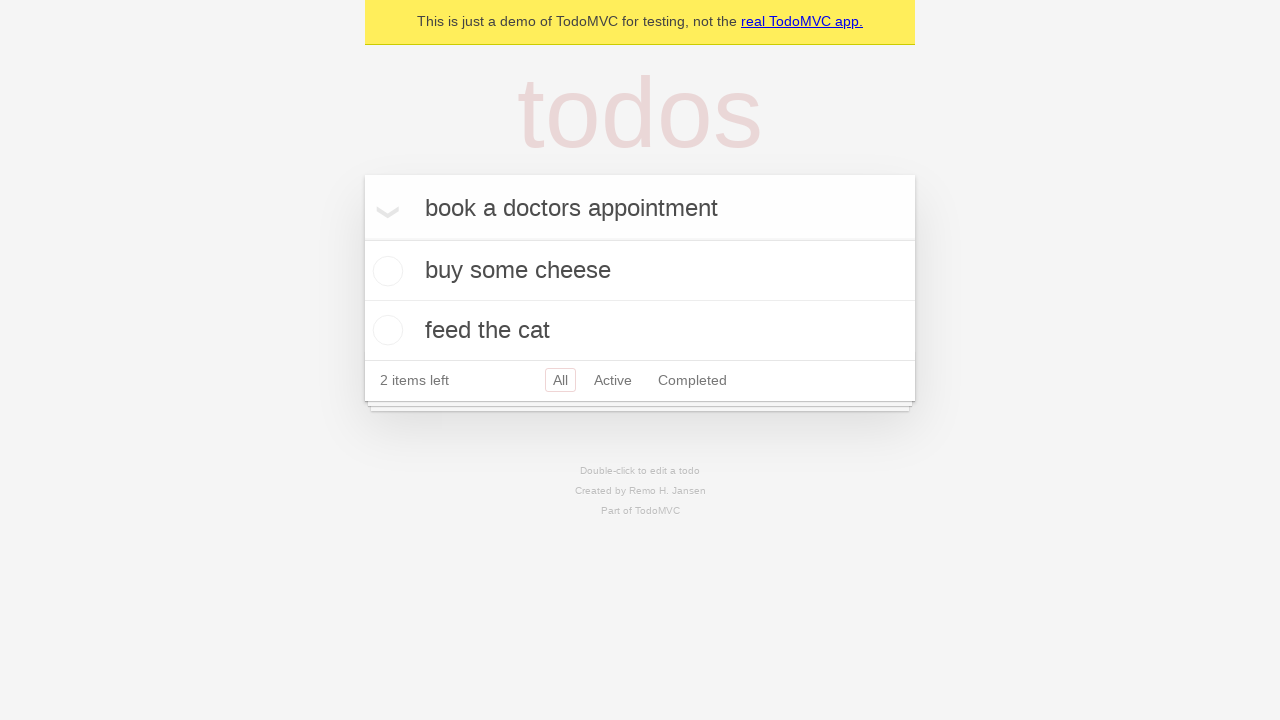

Pressed Enter to create third todo item on internal:attr=[placeholder="What needs to be done?"i]
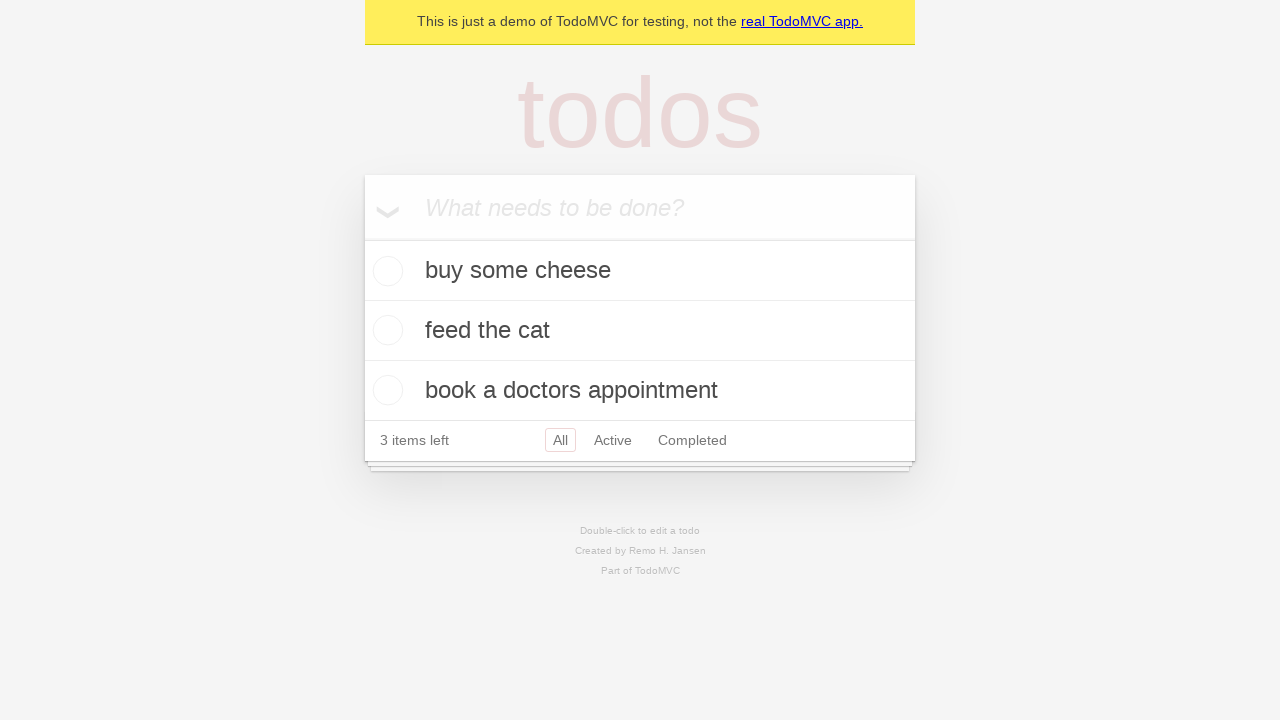

Double-clicked second todo item to enter edit mode at (640, 331) on internal:testid=[data-testid="todo-item"s] >> nth=1
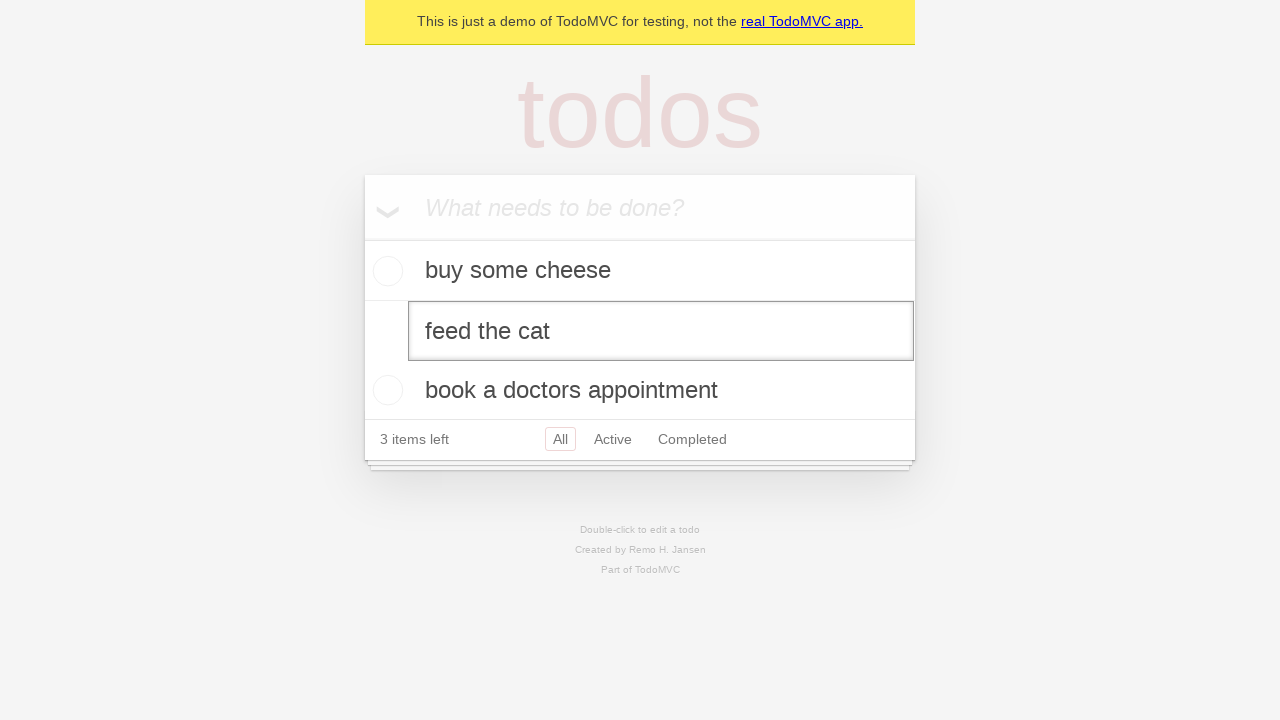

Filled edit field with text containing leading and trailing whitespace on internal:testid=[data-testid="todo-item"s] >> nth=1 >> internal:role=textbox[nam
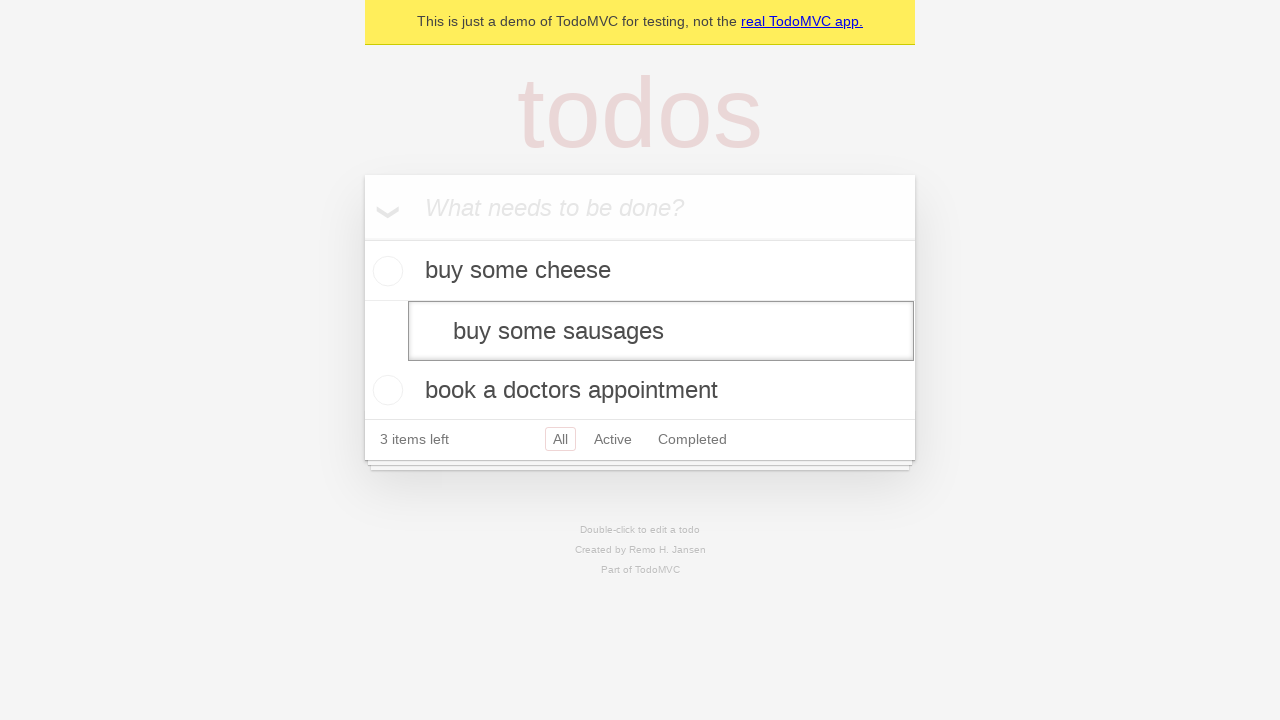

Pressed Enter to save edit - text should be trimmed to 'buy some sausages' on internal:testid=[data-testid="todo-item"s] >> nth=1 >> internal:role=textbox[nam
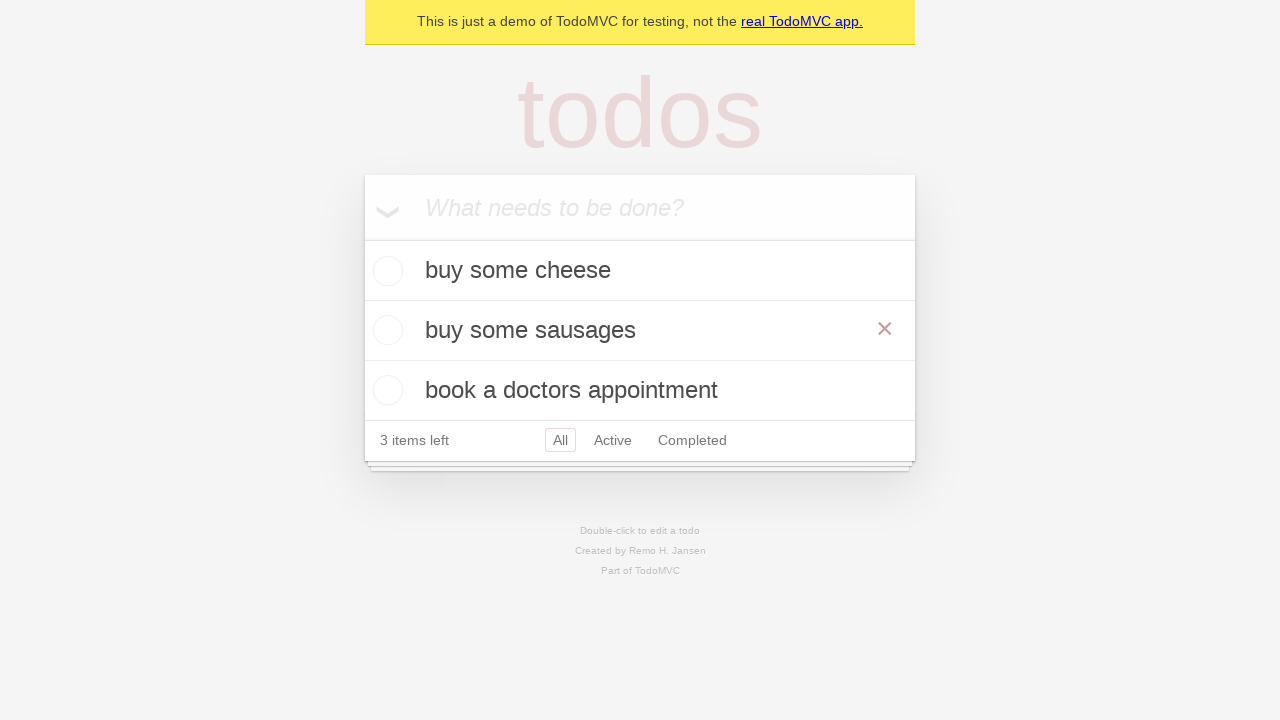

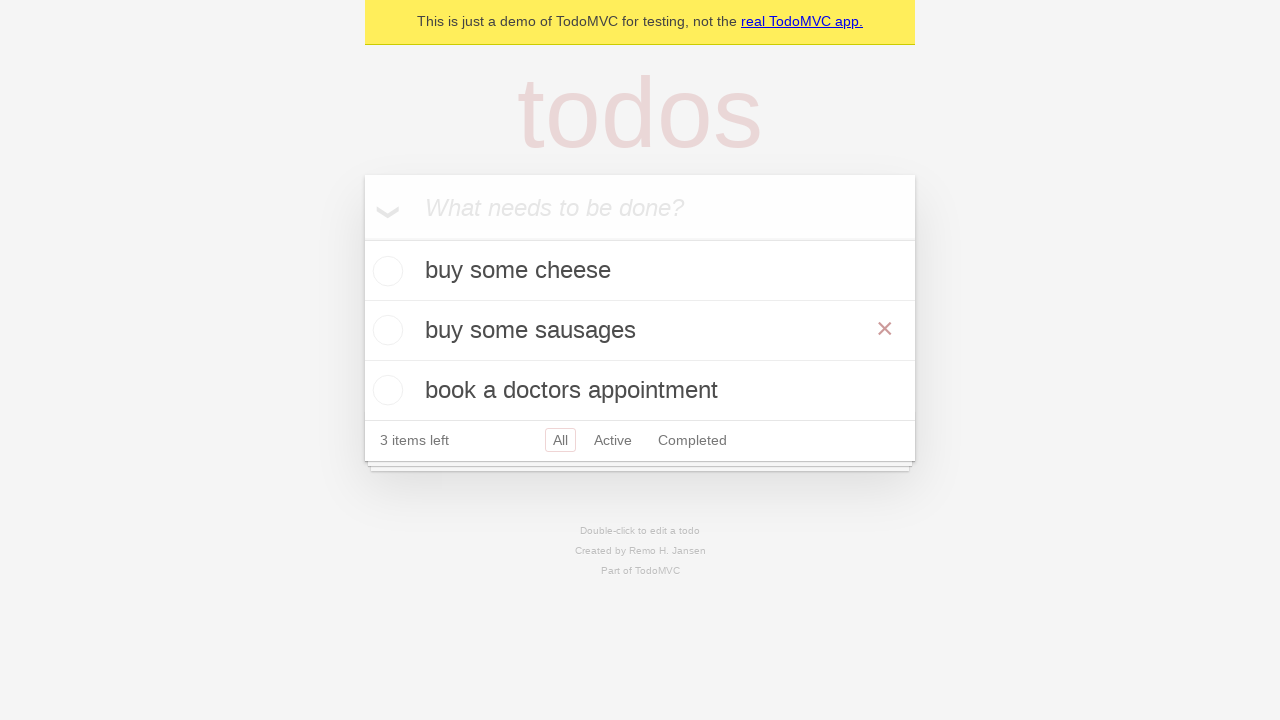